Tests custom dropdown selection on React Semantic UI demo by selecting countries from a searchable dropdown, first by clicking and then by typing in the search field.

Starting URL: https://react.semantic-ui.com/maximize/dropdown-example-search-selection/

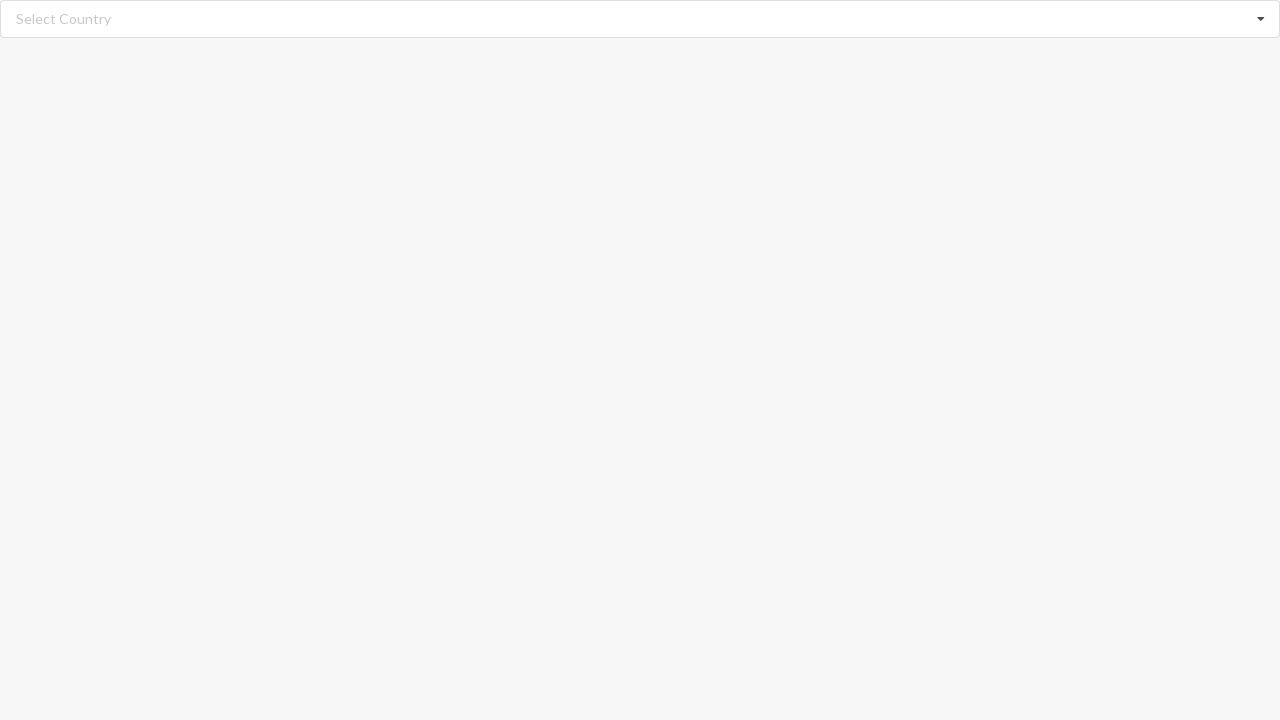

Clicked dropdown icon to open first selection at (1261, 19) on xpath=//i[@class='dropdown icon']
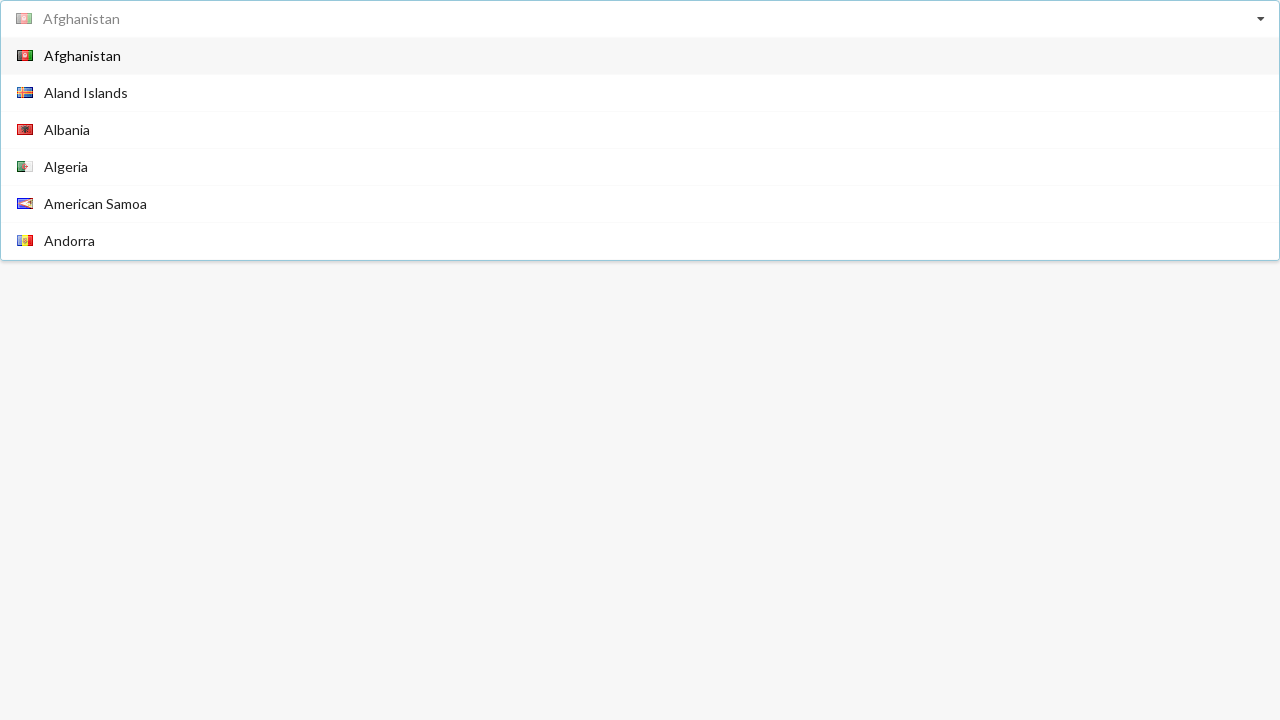

Dropdown items appeared
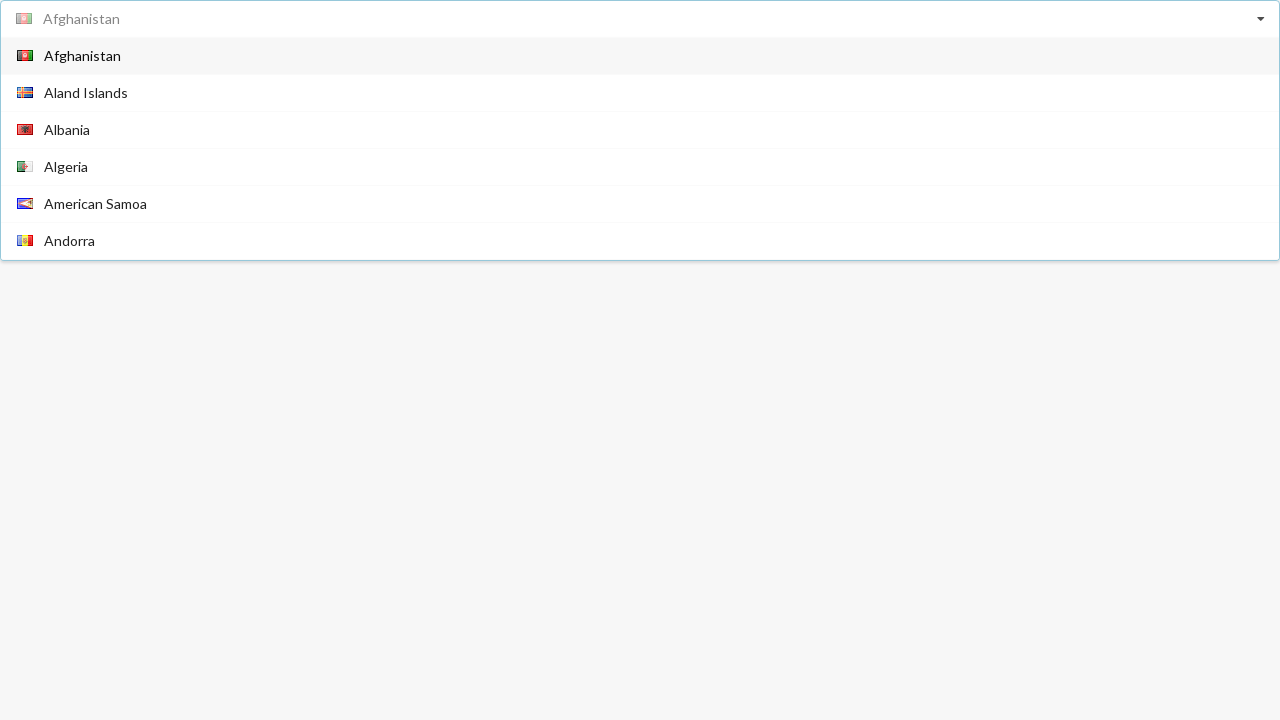

Selected 'Aland Islands' from dropdown at (86, 92) on xpath=//div[contains(@class,'item')]/span[@class='text' and text()='Aland Island
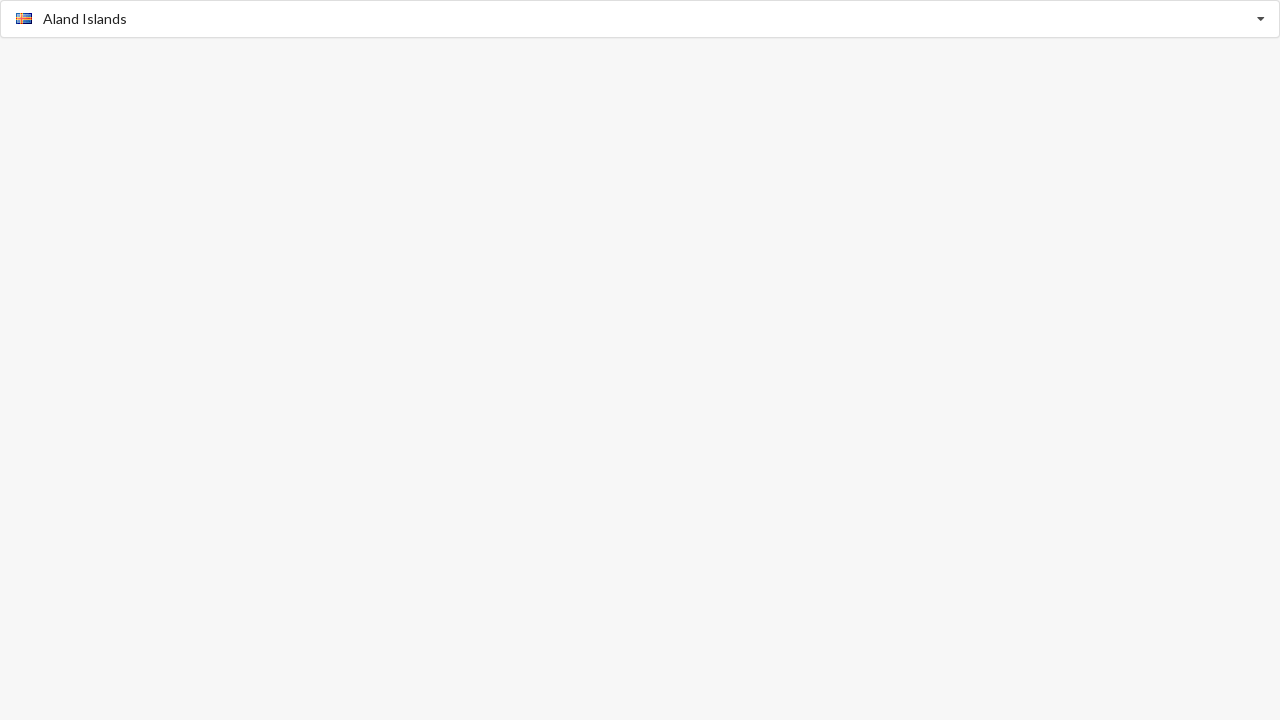

Clicked dropdown icon to open second selection at (1261, 19) on xpath=//i[@class='dropdown icon']
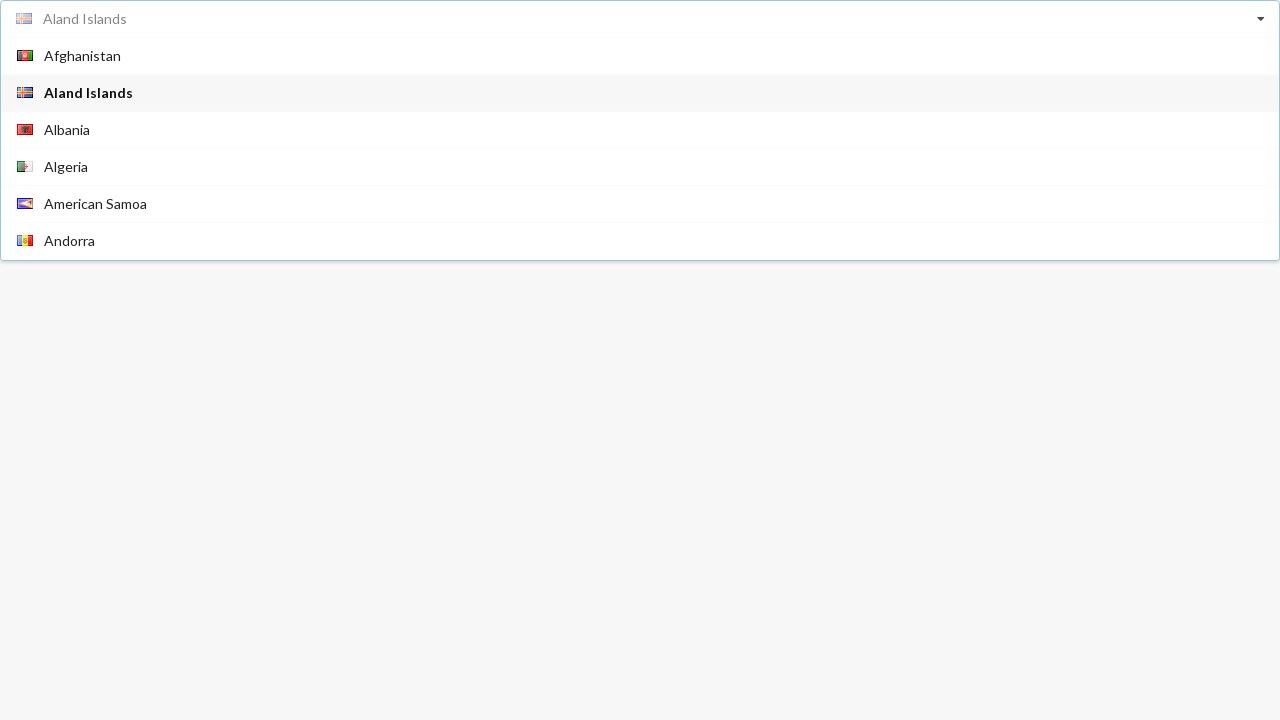

Dropdown items appeared for second selection
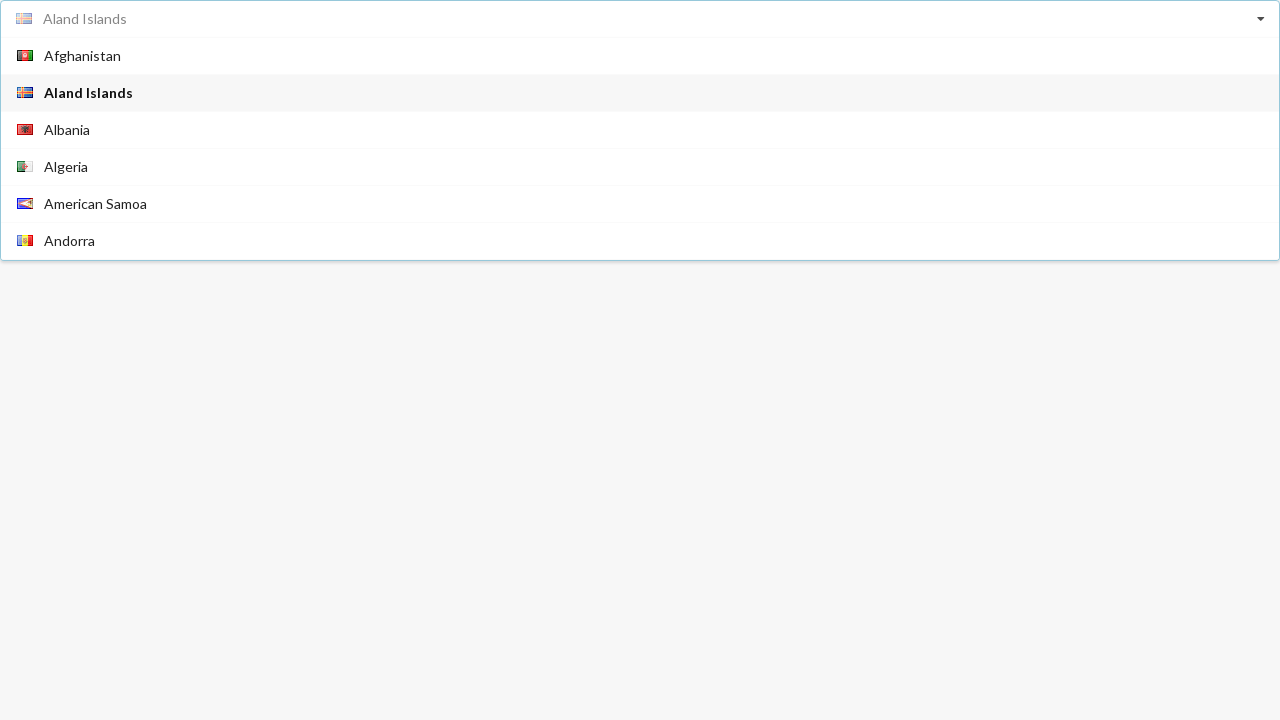

Selected 'Benin' from dropdown at (62, 242) on xpath=//div[contains(@class,'item')]/span[@class='text' and text()='Benin']
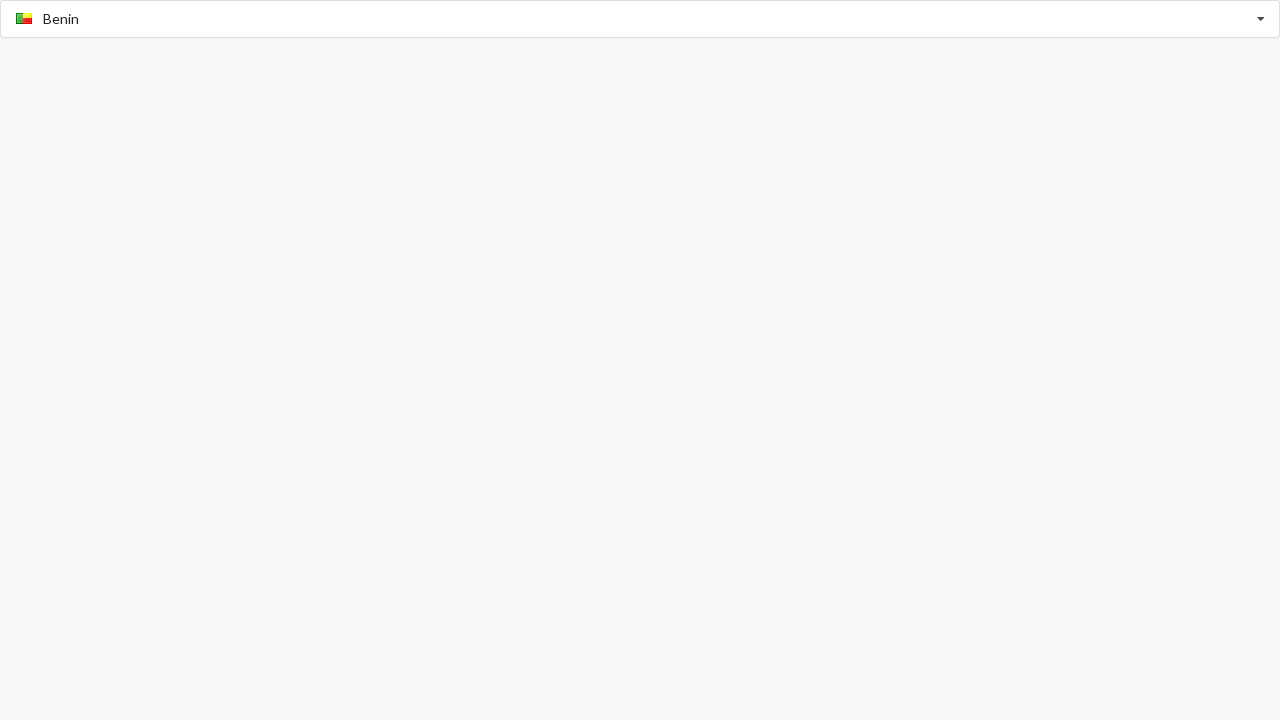

Typed 'Aland Islands' in searchable dropdown field on //input[@class='search']
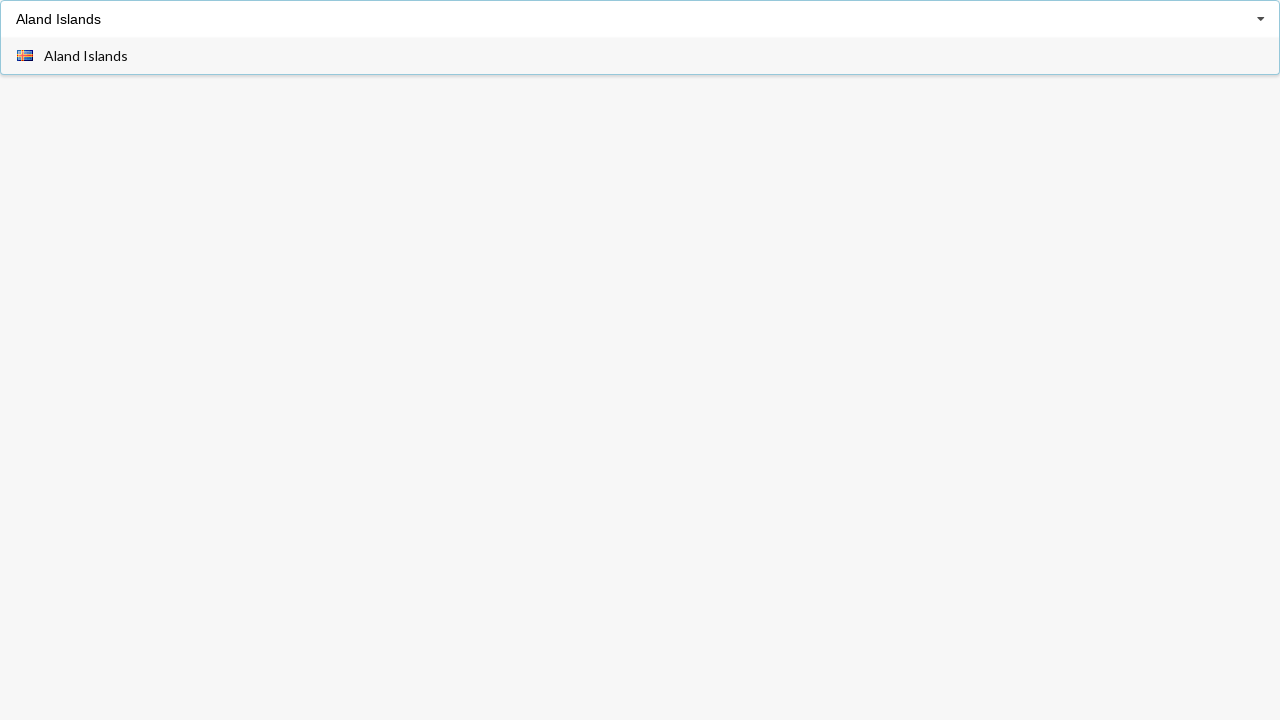

Filtered dropdown results appeared
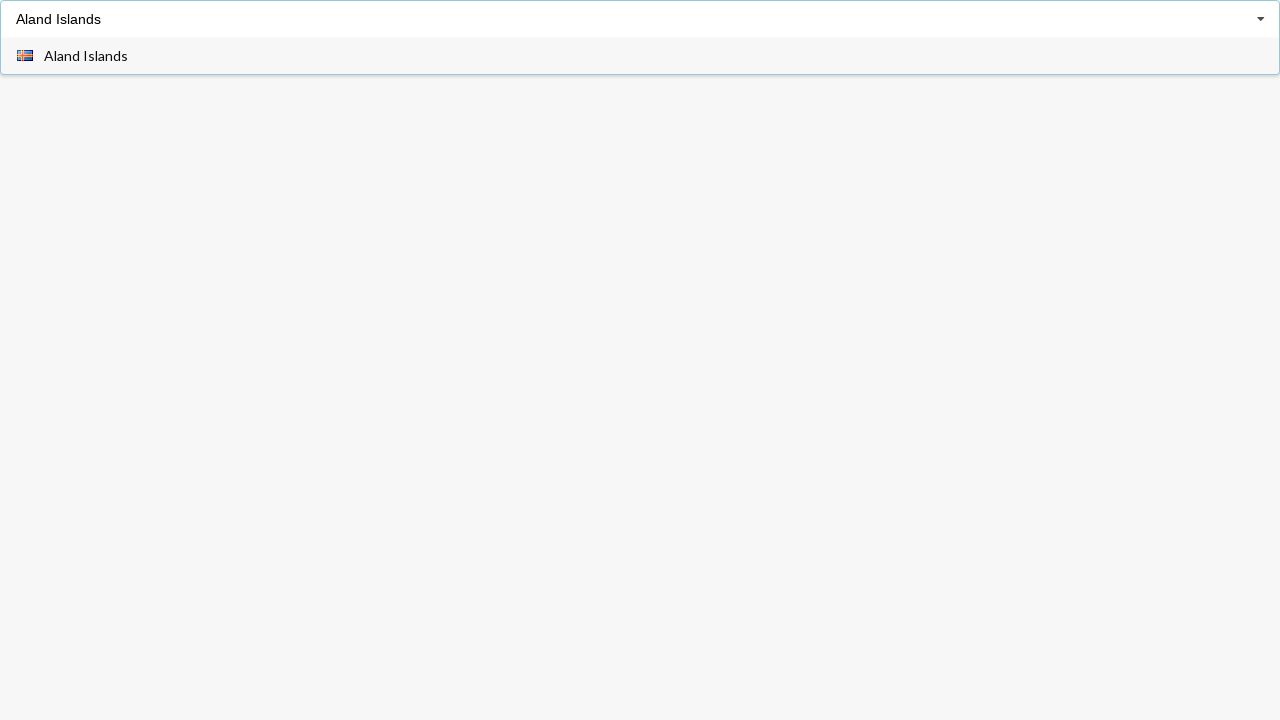

Selected 'Aland Islands' from filtered dropdown results at (86, 56) on xpath=//div[contains(@class,'item')]/span[@class='text' and text()='Aland Island
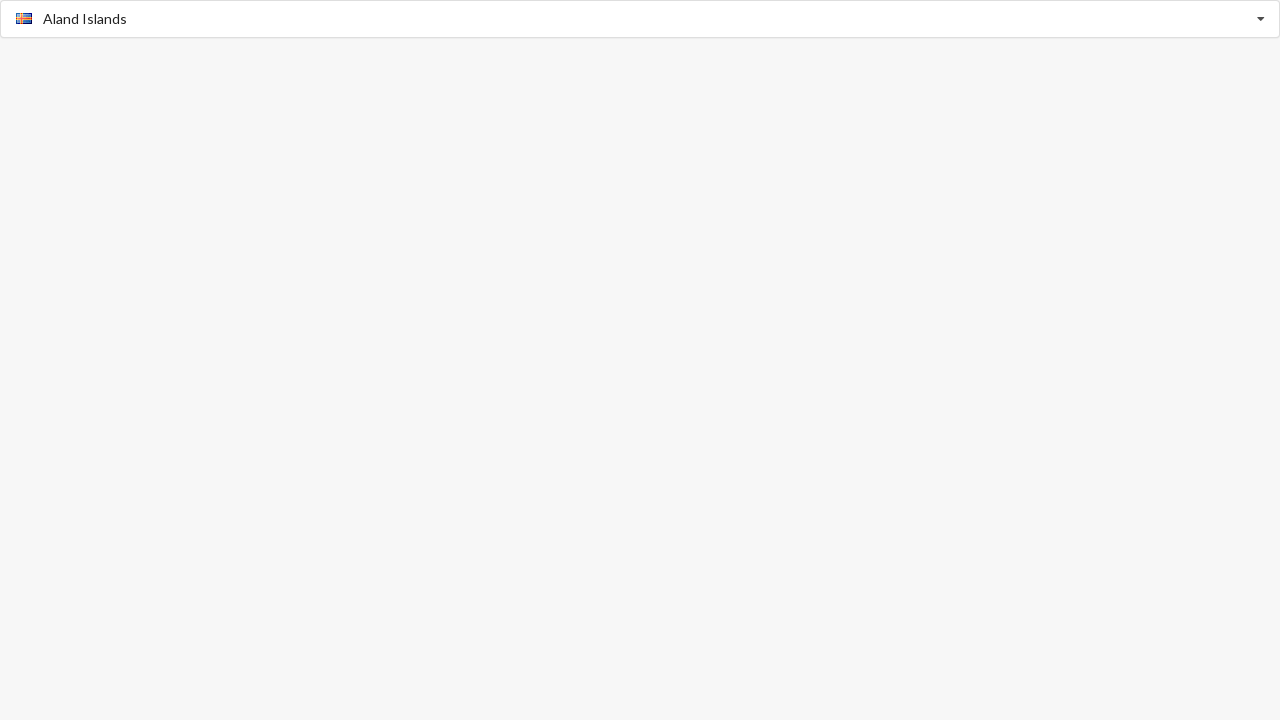

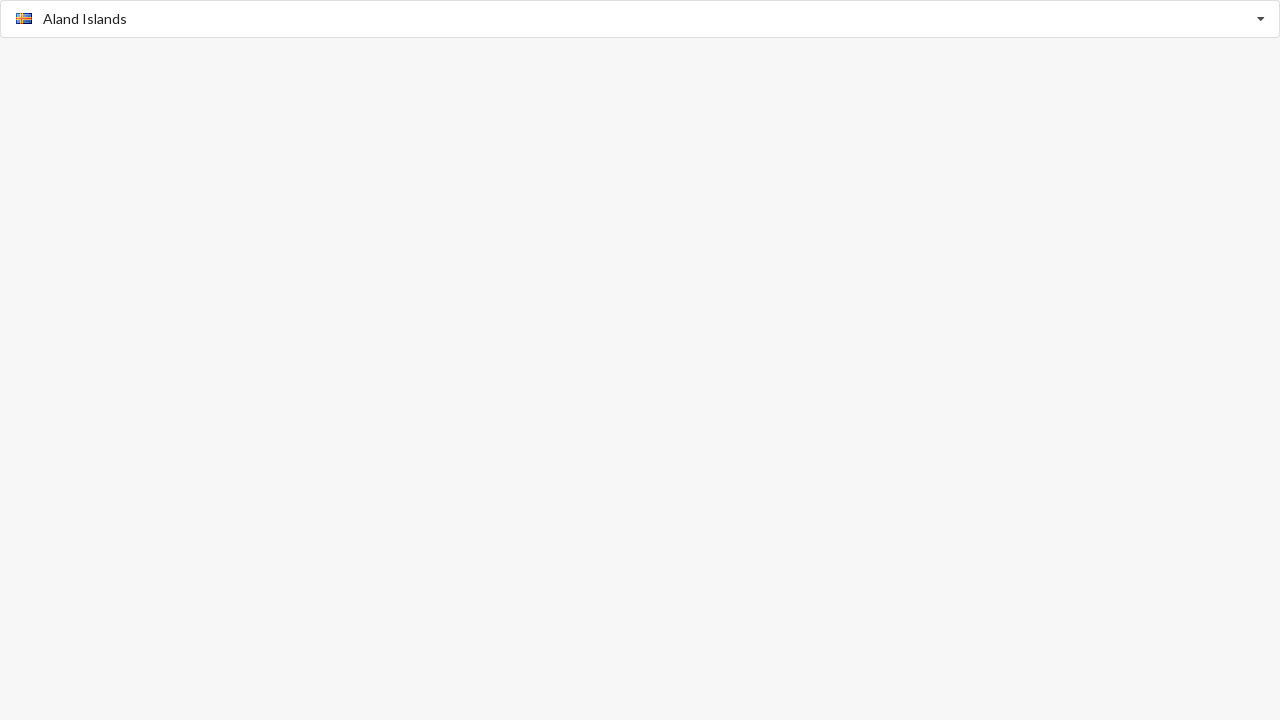